Tests clearing the complete state of all items by checking and unchecking toggle-all

Starting URL: https://demo.playwright.dev/todomvc

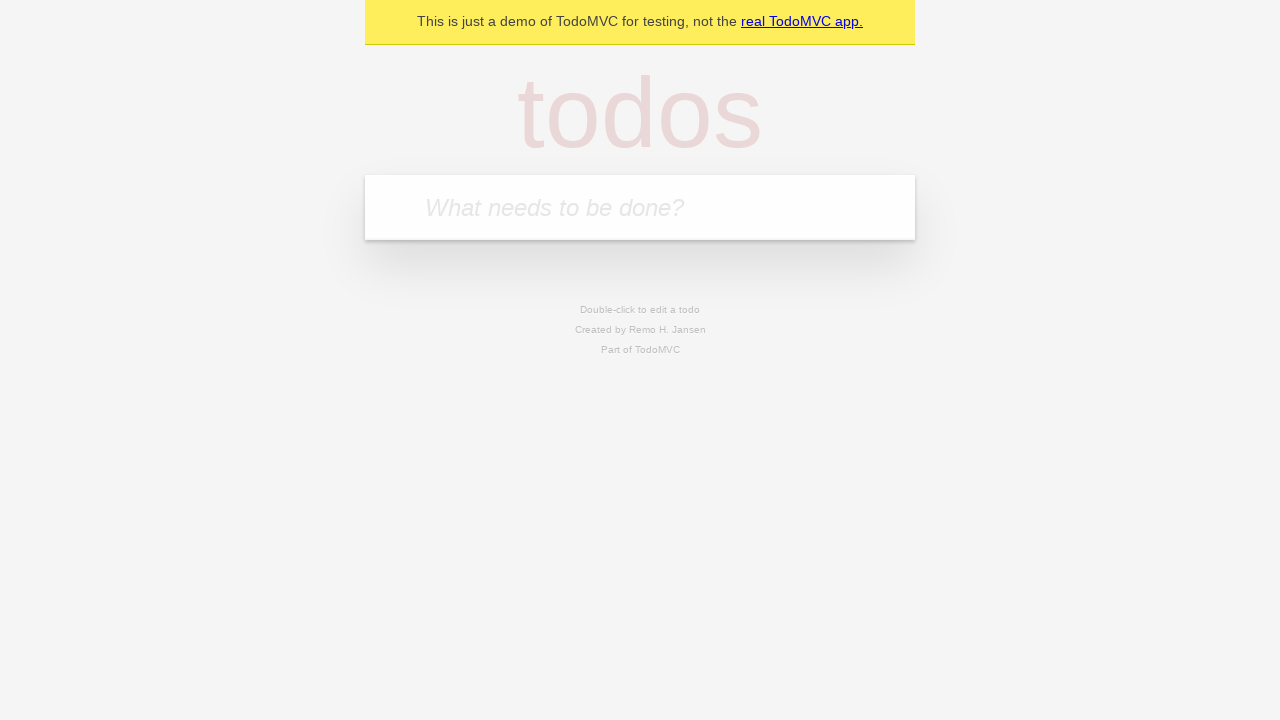

Filled new todo input with 'buy some cheese' on .new-todo
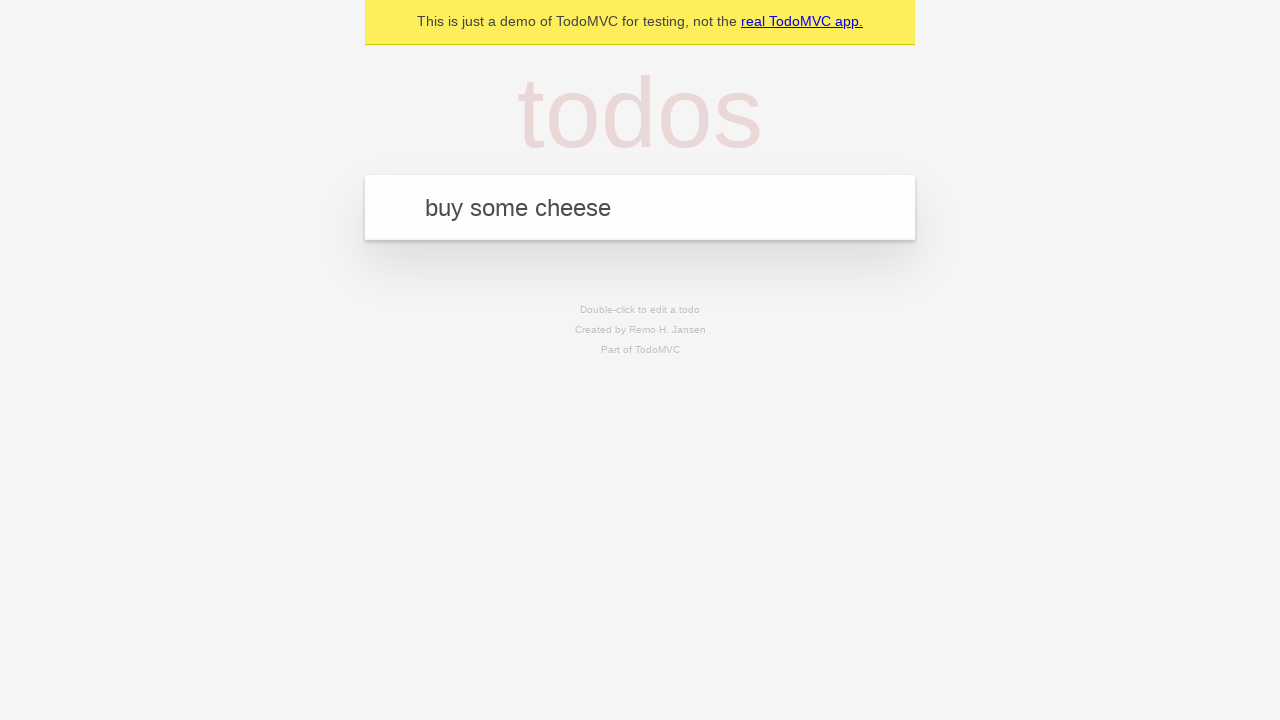

Pressed Enter to add first todo on .new-todo
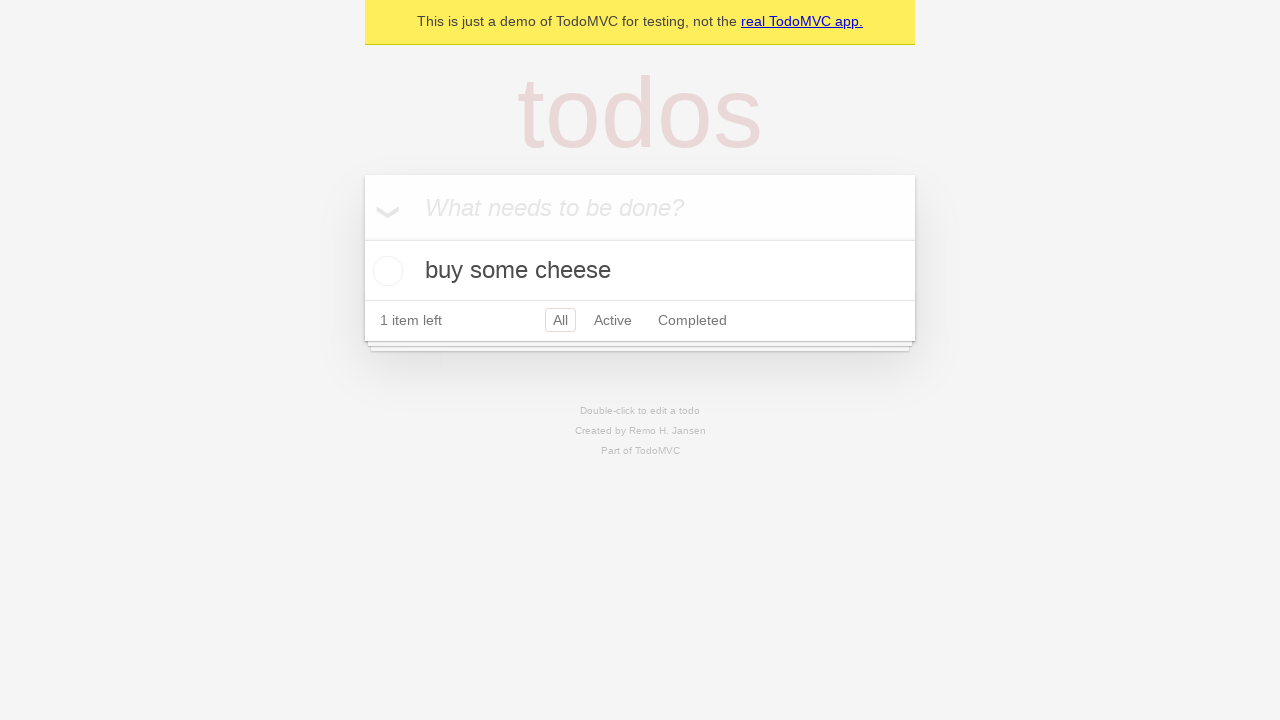

Filled new todo input with 'feed the cat' on .new-todo
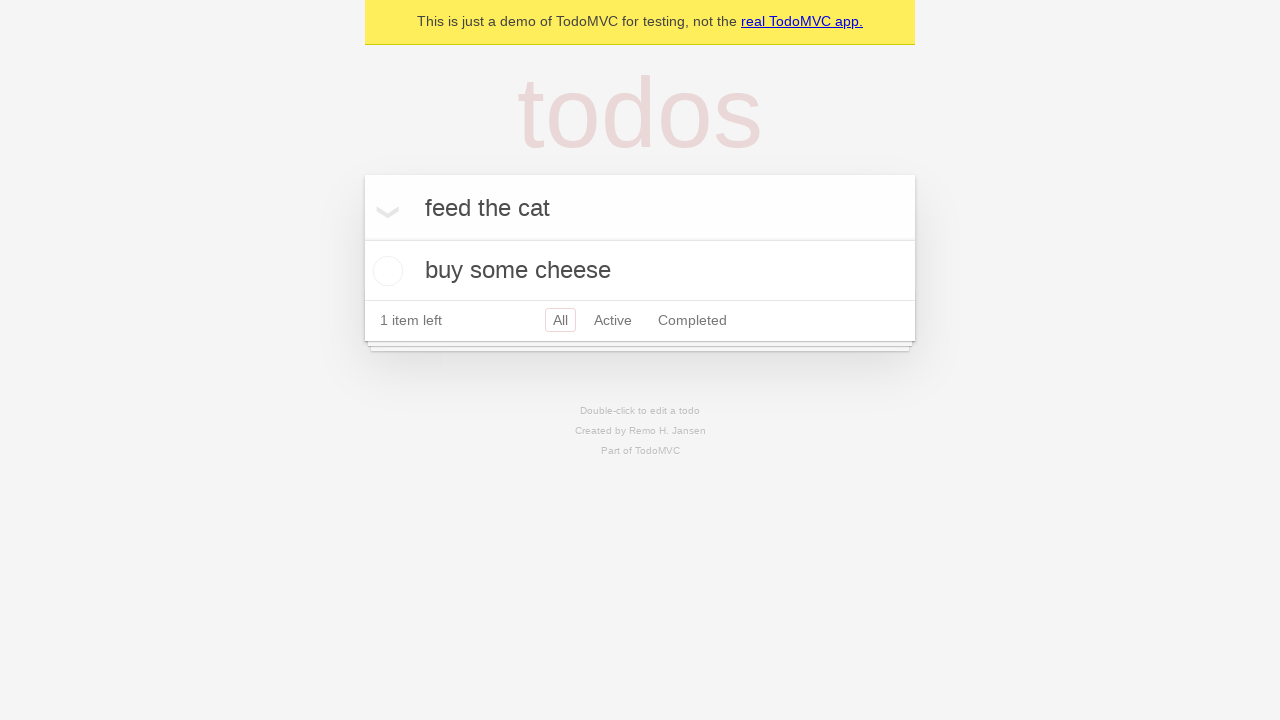

Pressed Enter to add second todo on .new-todo
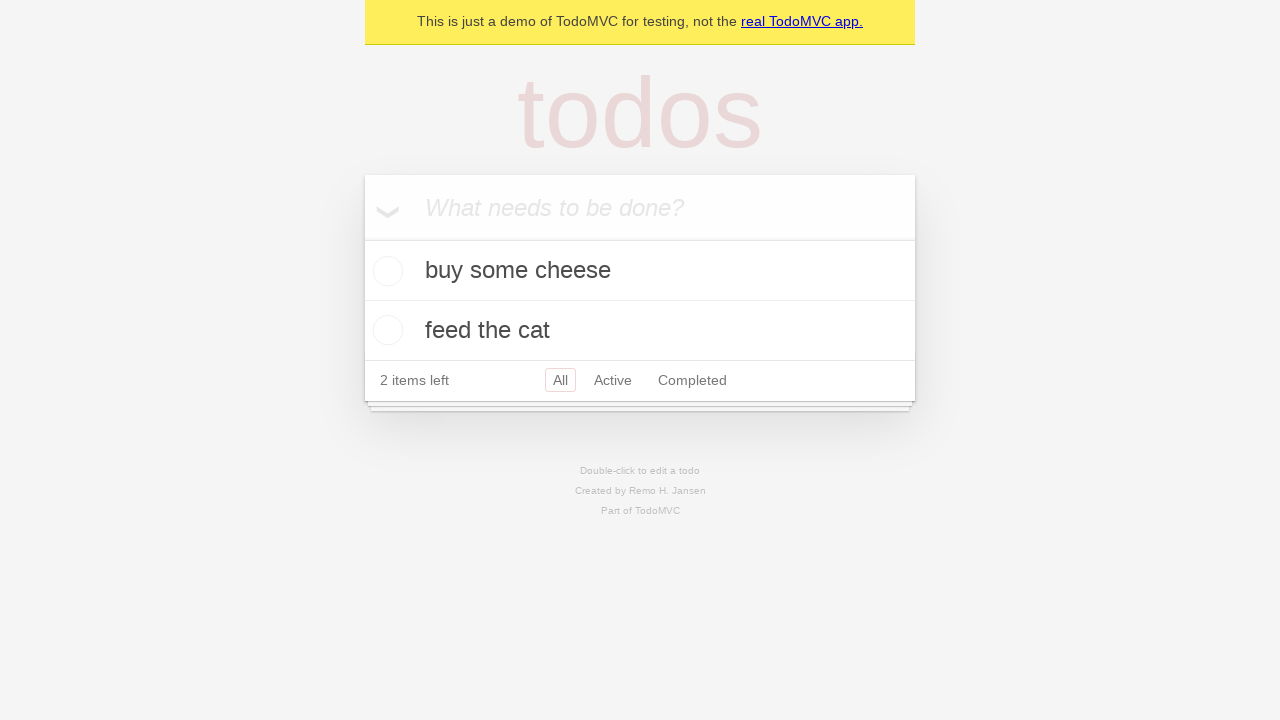

Filled new todo input with 'book a doctors appointment' on .new-todo
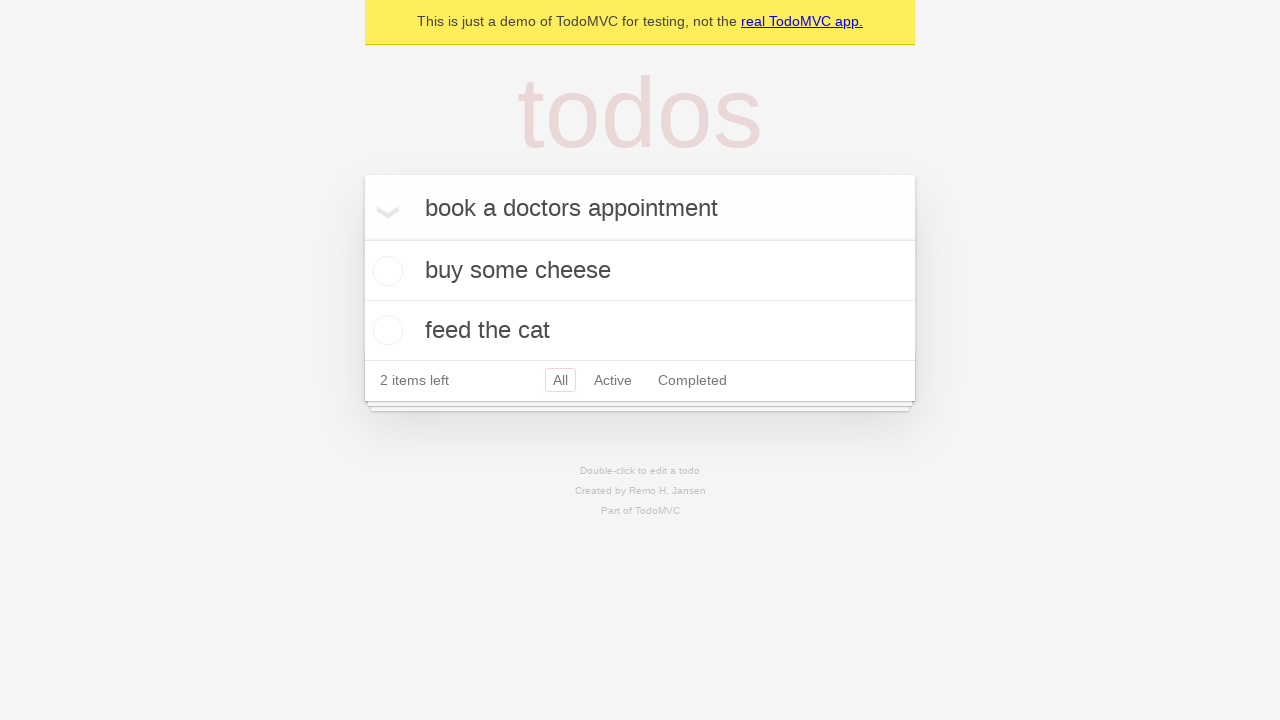

Pressed Enter to add third todo on .new-todo
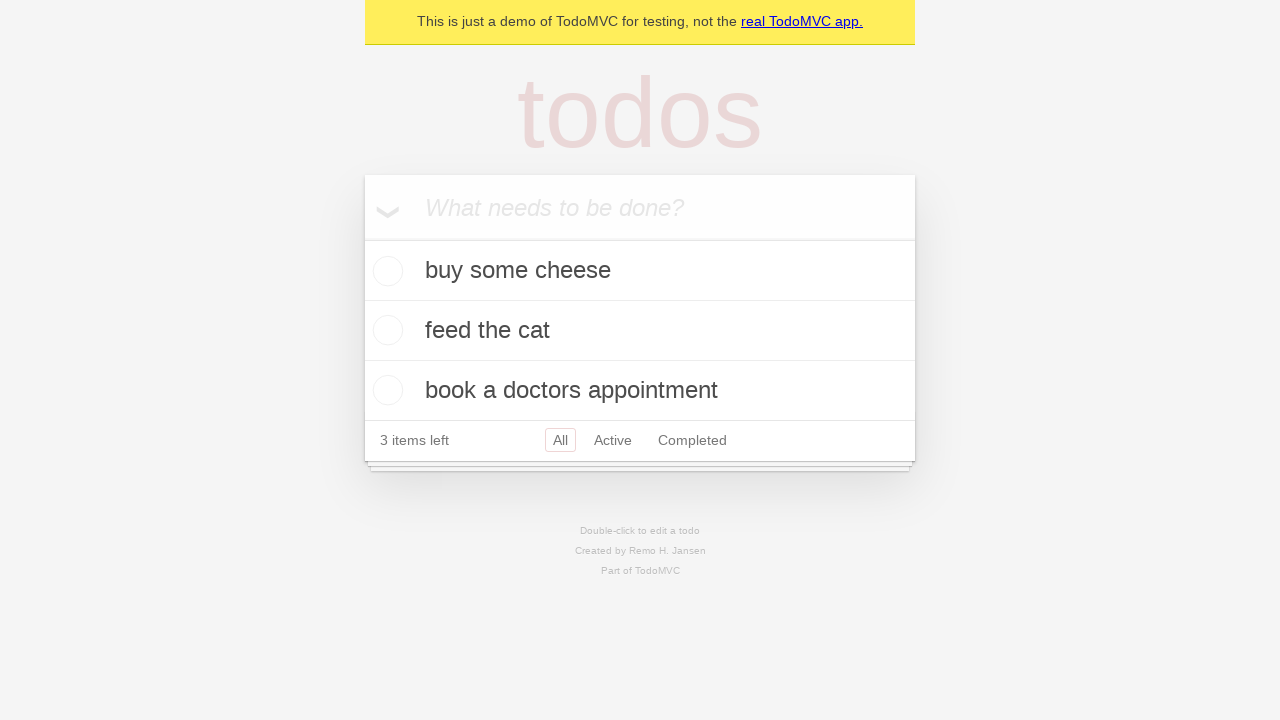

Waited for all 3 todos to be added to the list
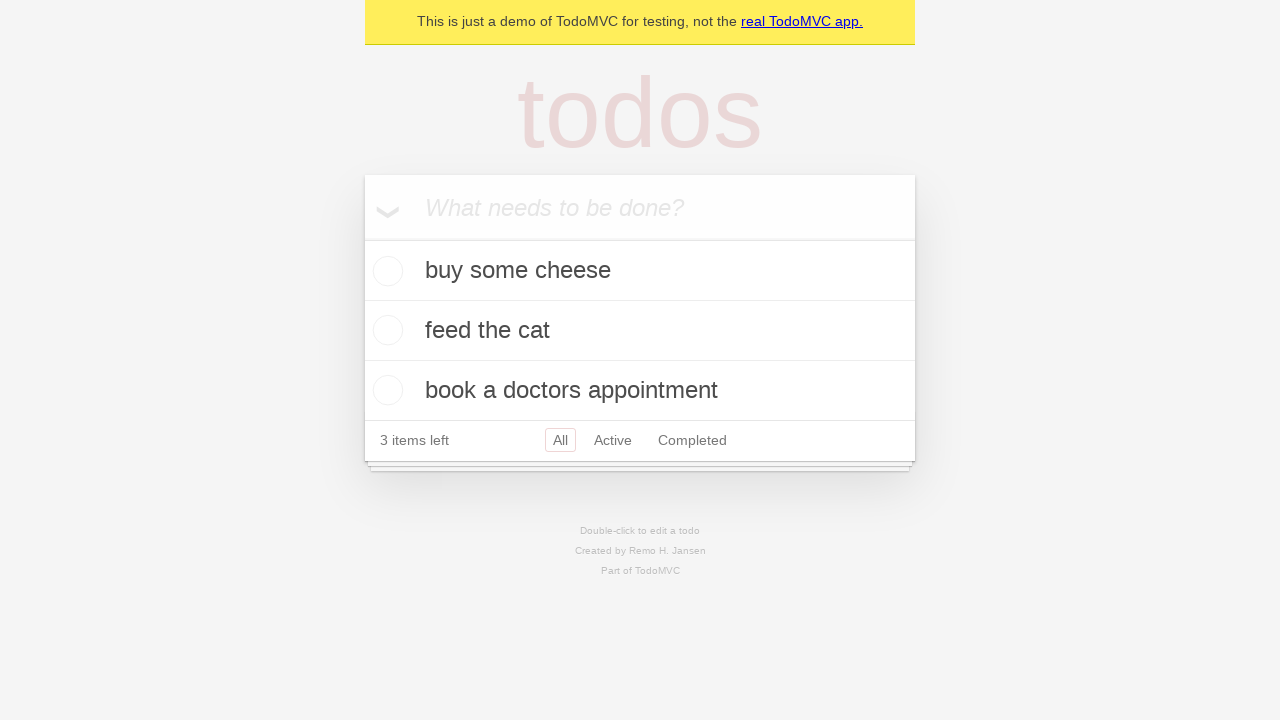

Checked toggle-all to mark all todos as complete at (362, 238) on .toggle-all
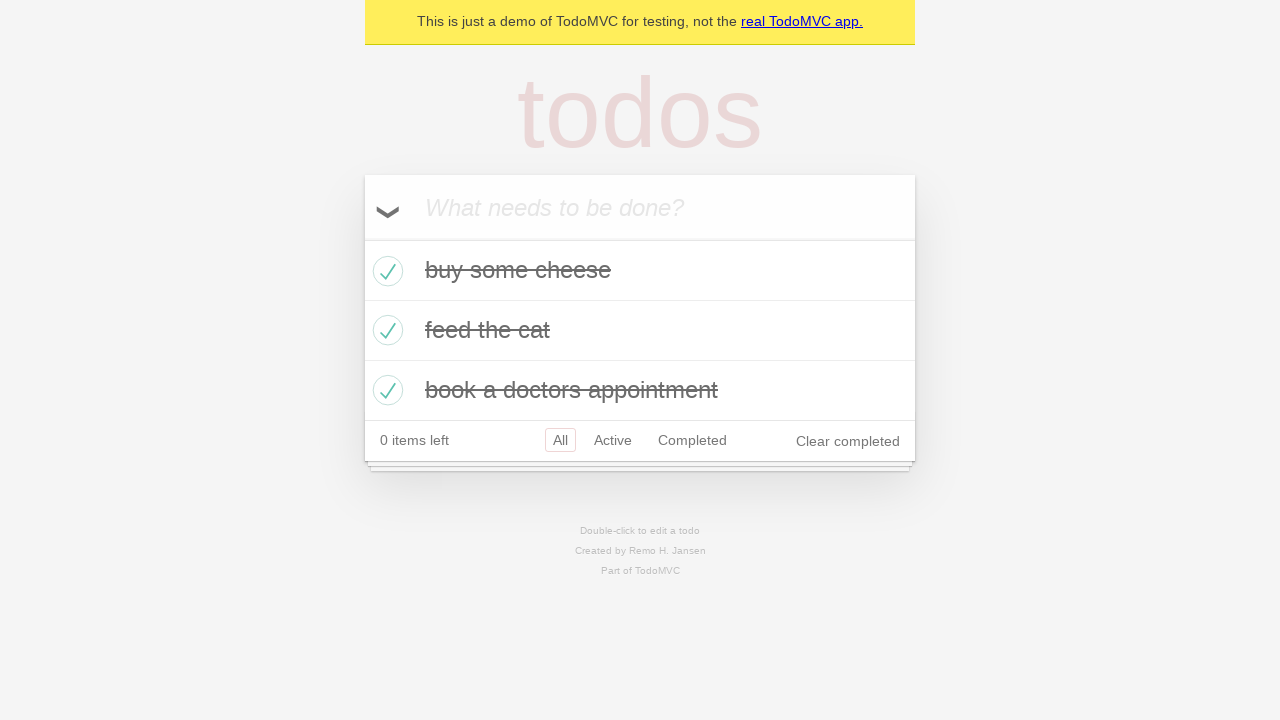

Unchecked toggle-all to clear complete state of all todos at (362, 238) on .toggle-all
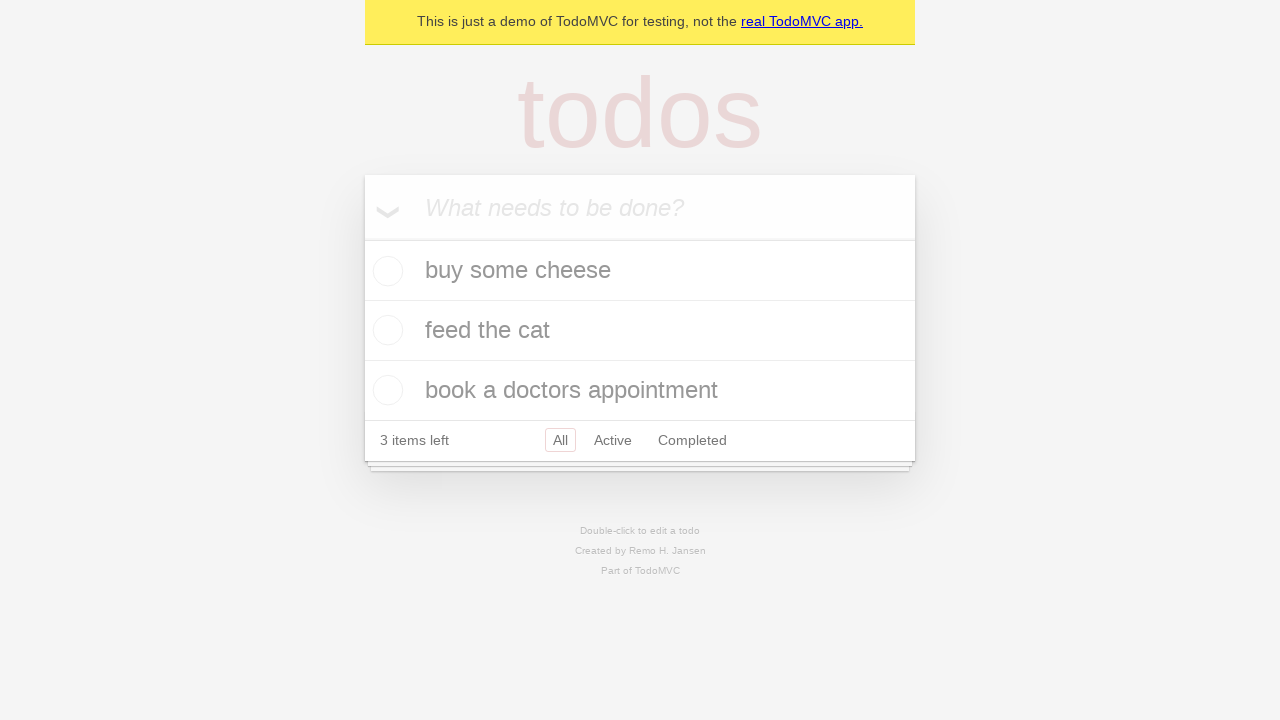

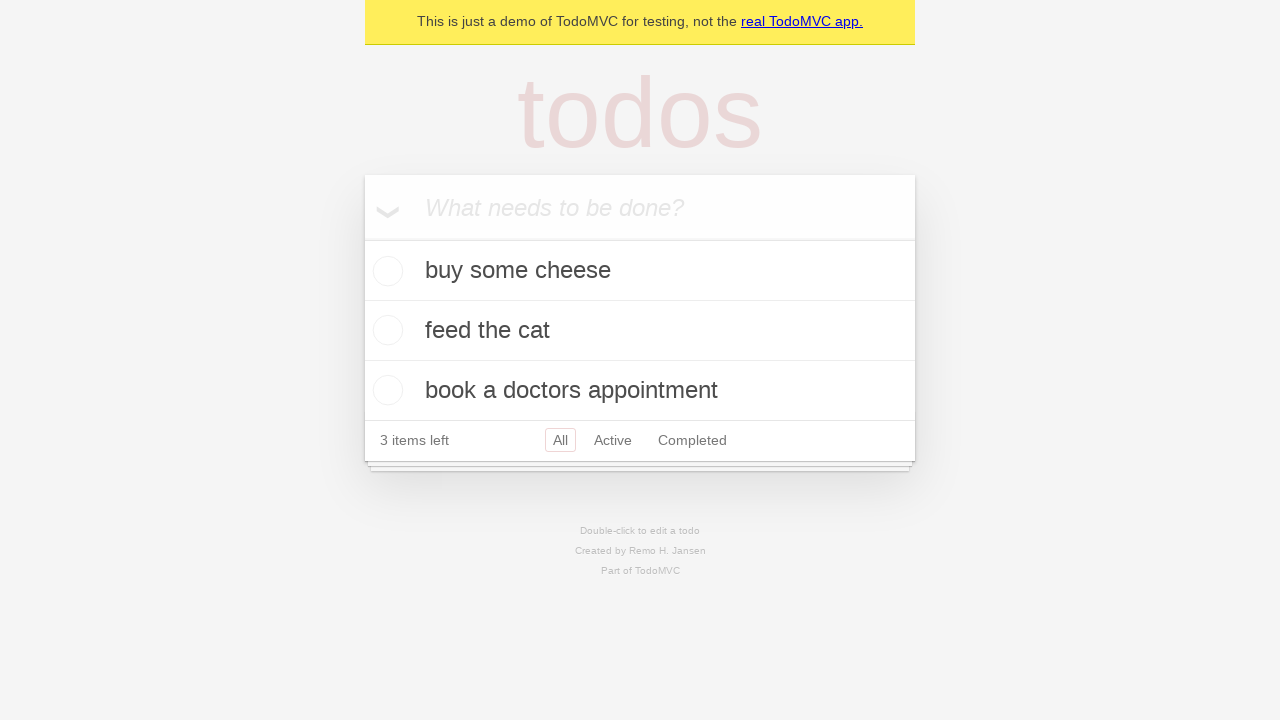